Selects a checkbox and then unchecks it to verify toggle functionality

Starting URL: https://thefreerangetester.github.io/sandbox-automation-testing/

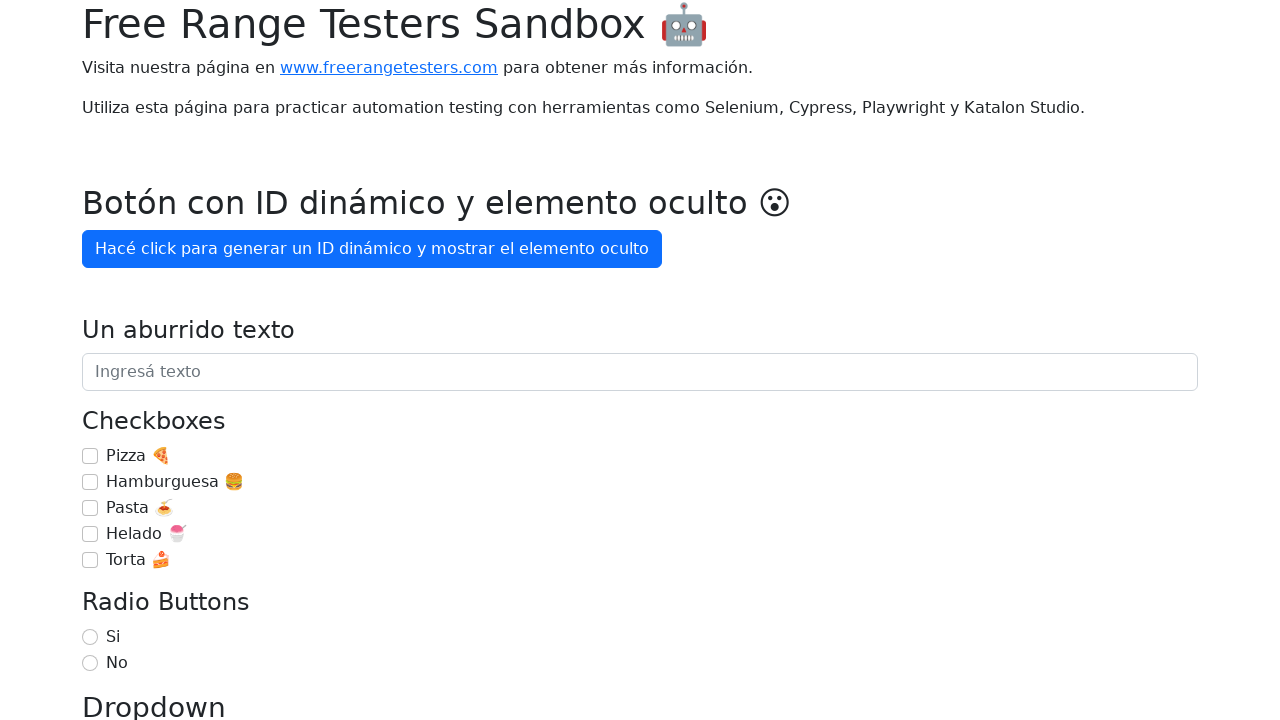

Checked the Pasta 🍝 checkbox at (90, 508) on internal:label="Pasta \ud83c\udf5d"i
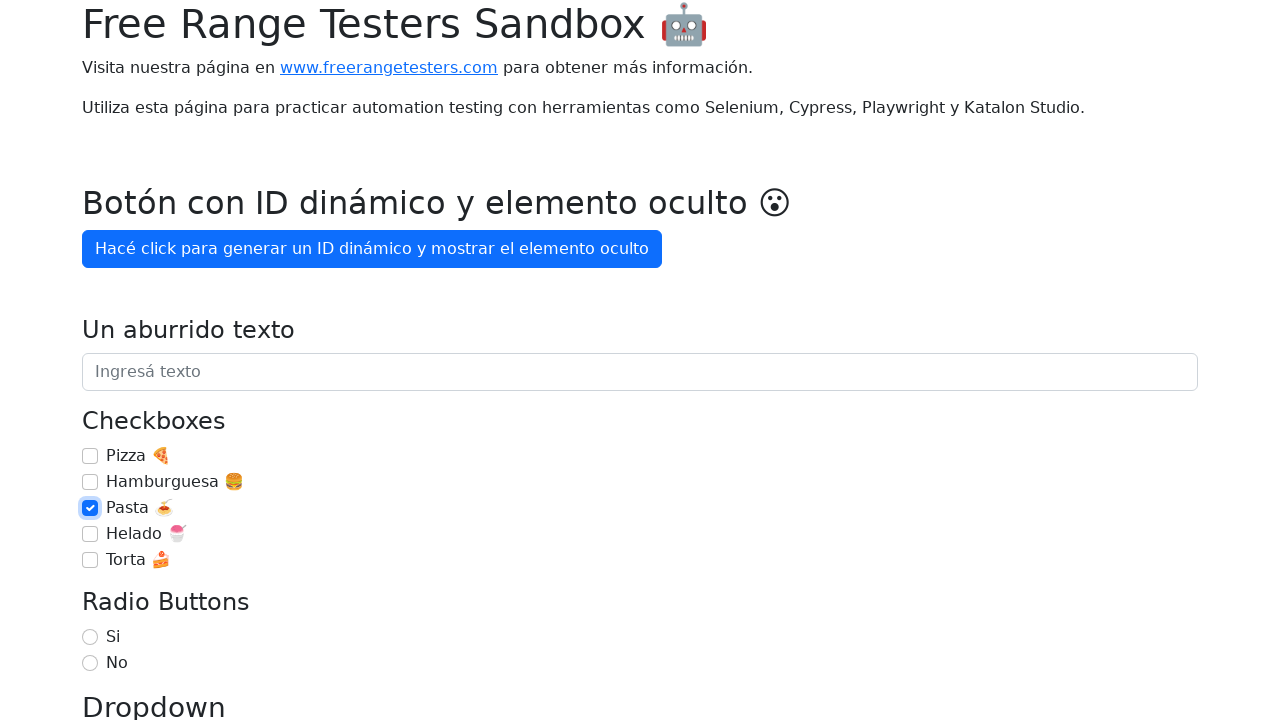

Unchecked the Pasta 🍝 checkbox to verify toggle functionality at (90, 508) on internal:label="Pasta \ud83c\udf5d"i
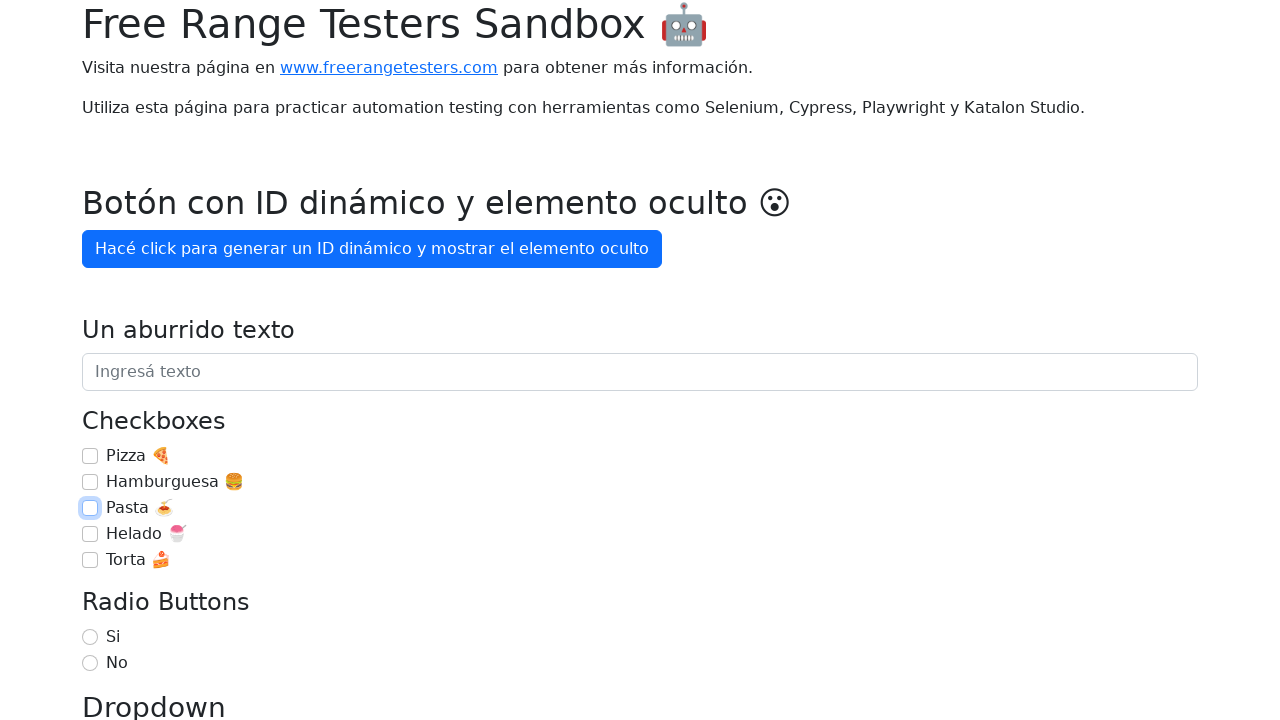

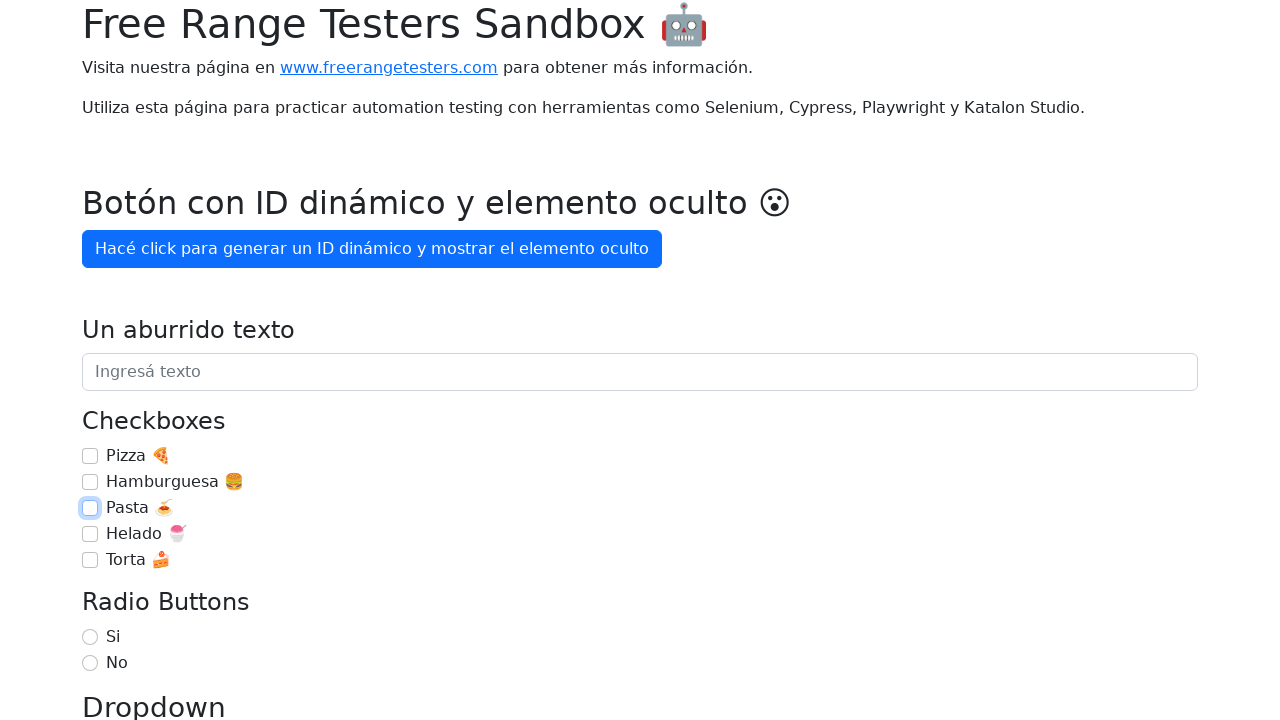